Finds all elements with class "test", counts them, iterates through them to get text, and retrieves the third element's text

Starting URL: https://kristinek.github.io/site/examples/locators

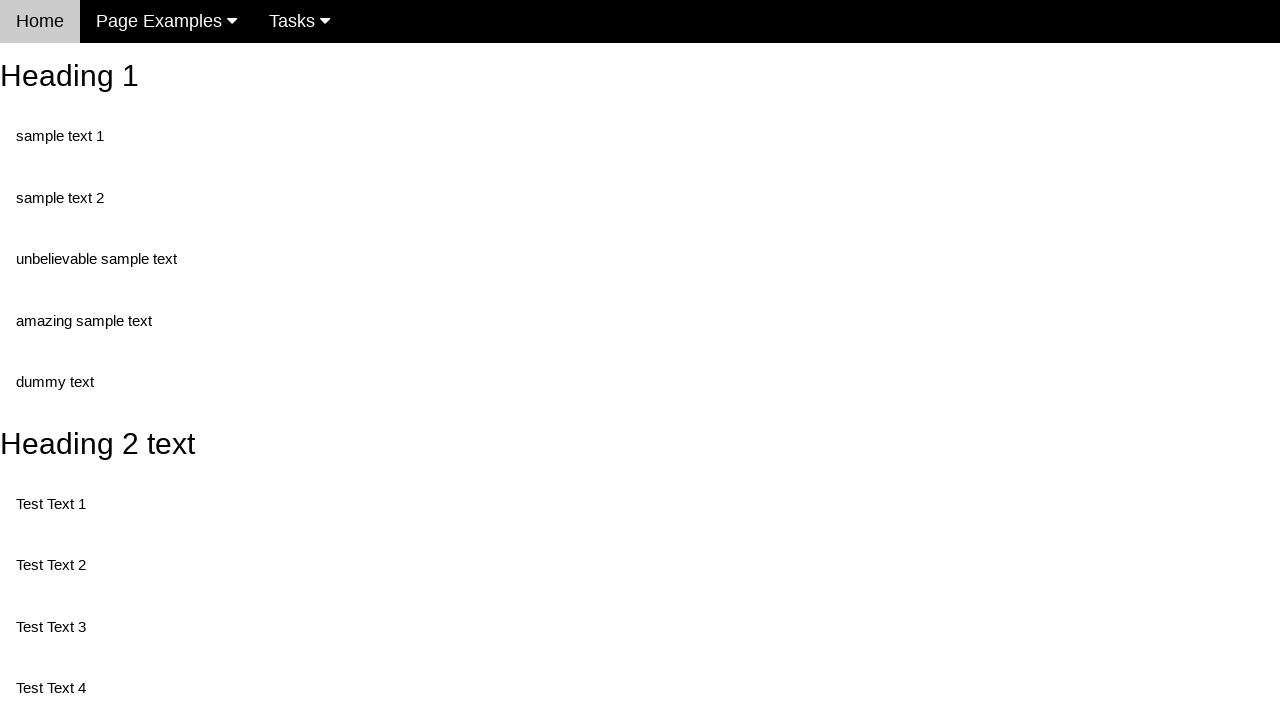

Navigated to locators example page
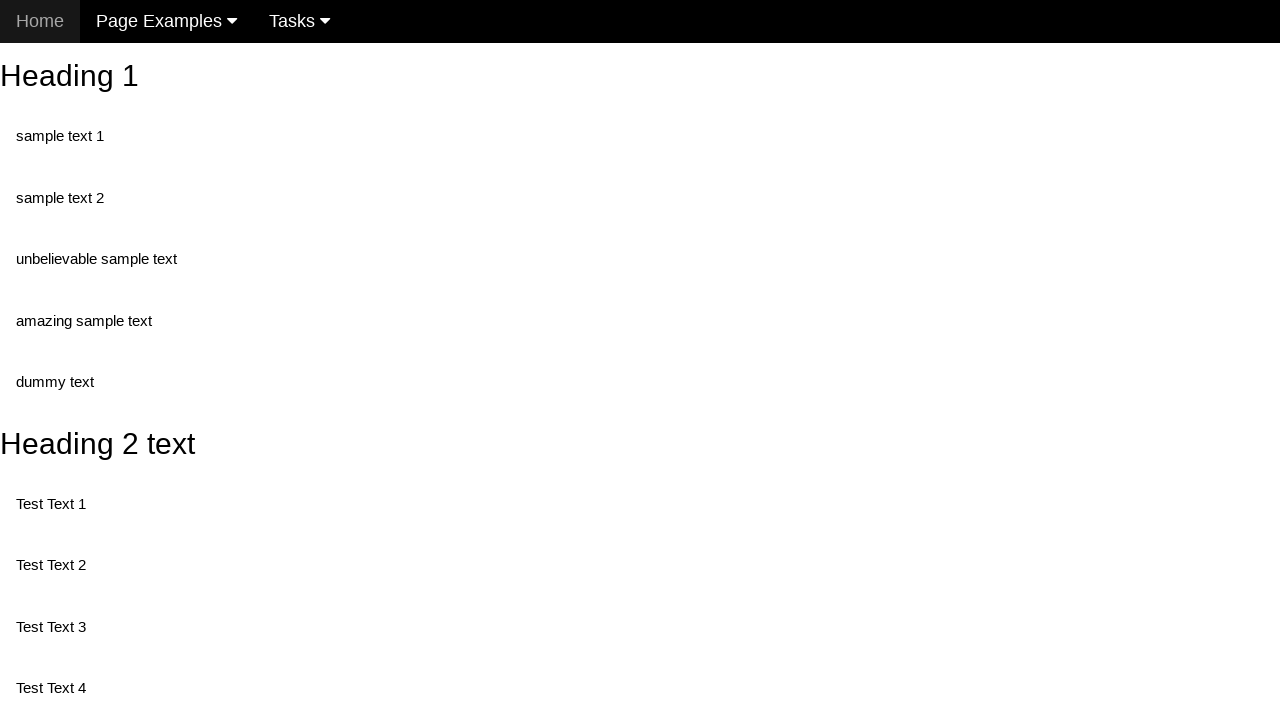

Located all elements with class 'test'
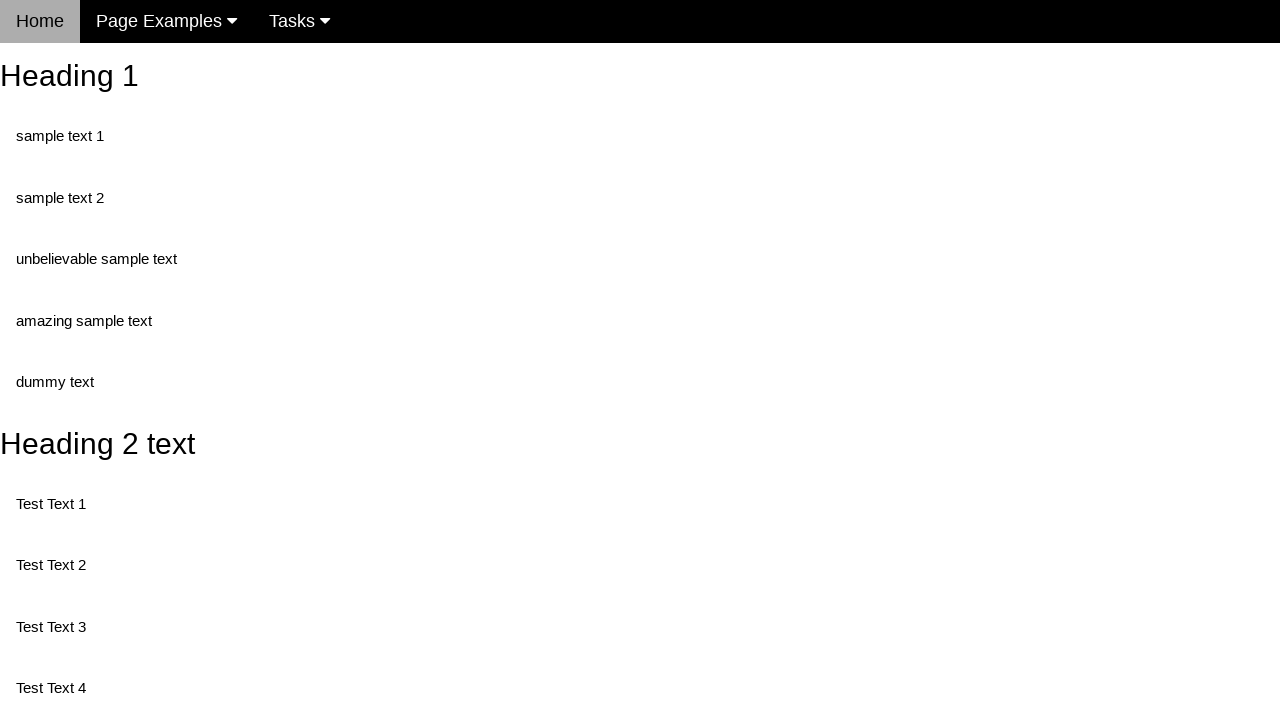

Found 5 elements with class 'test'
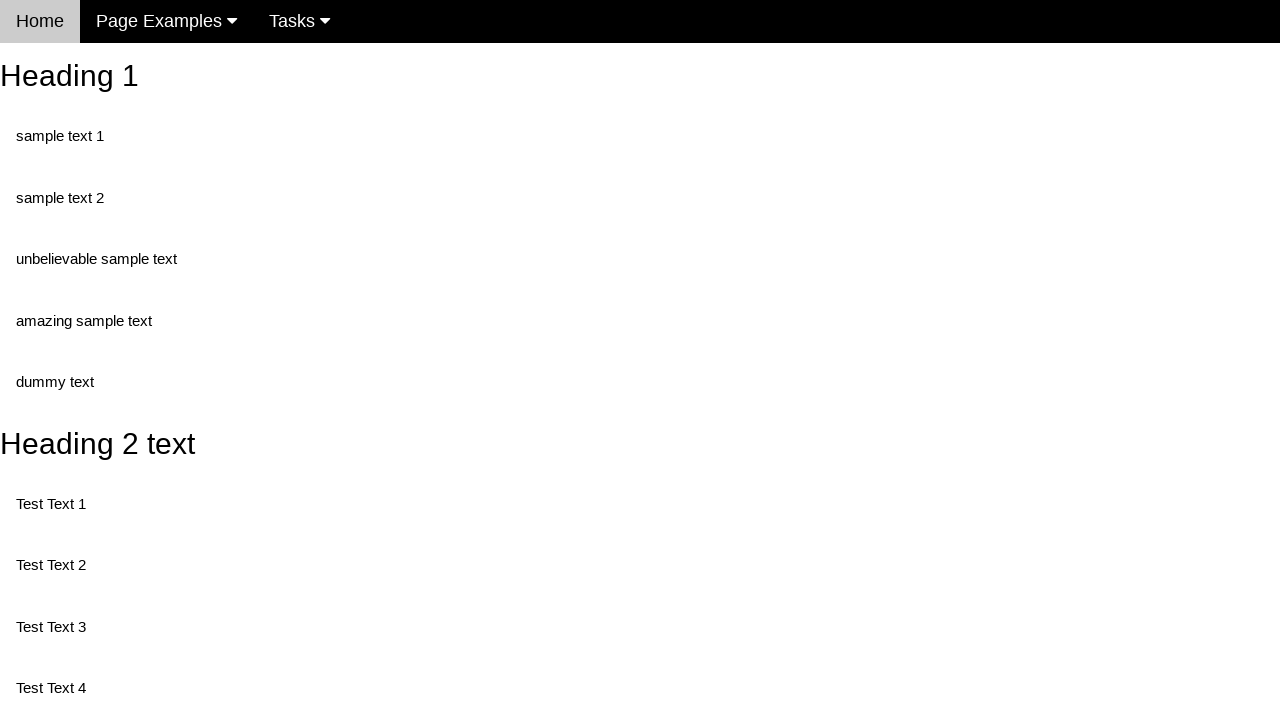

Retrieved text from element 1 with class 'test': 'Test Text 1'
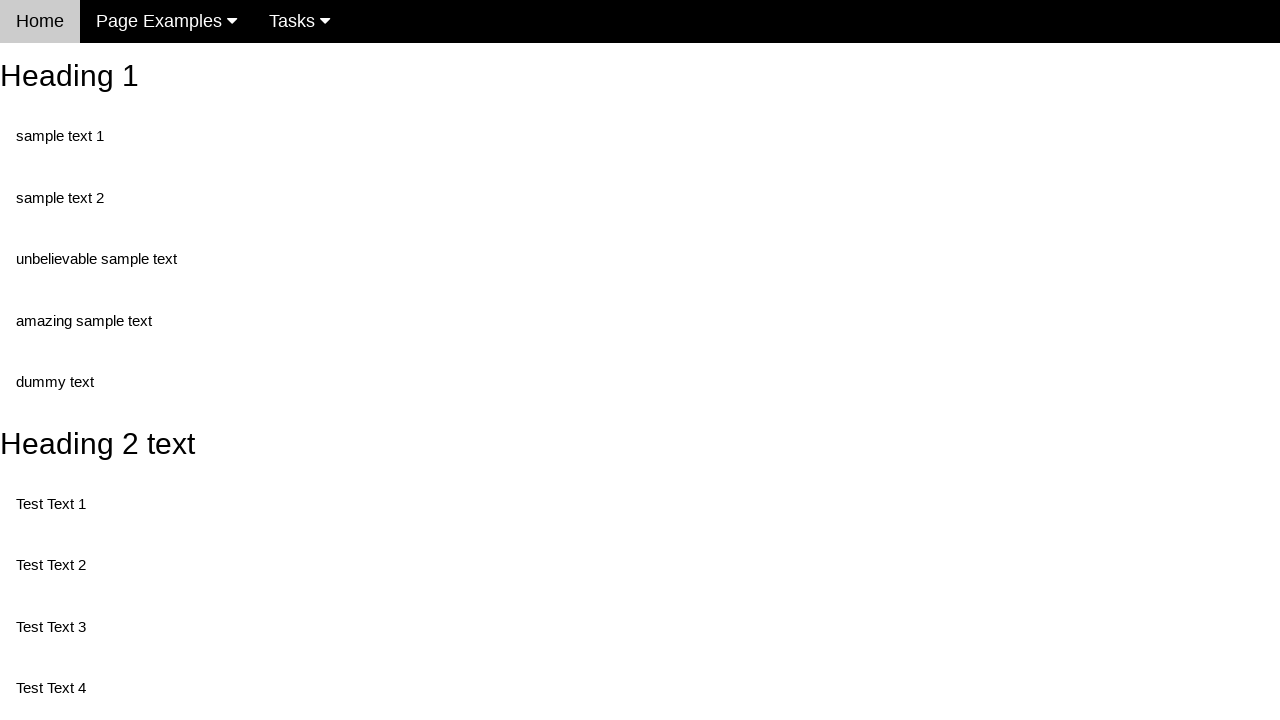

Retrieved text from element 2 with class 'test': 'Test Text 3'
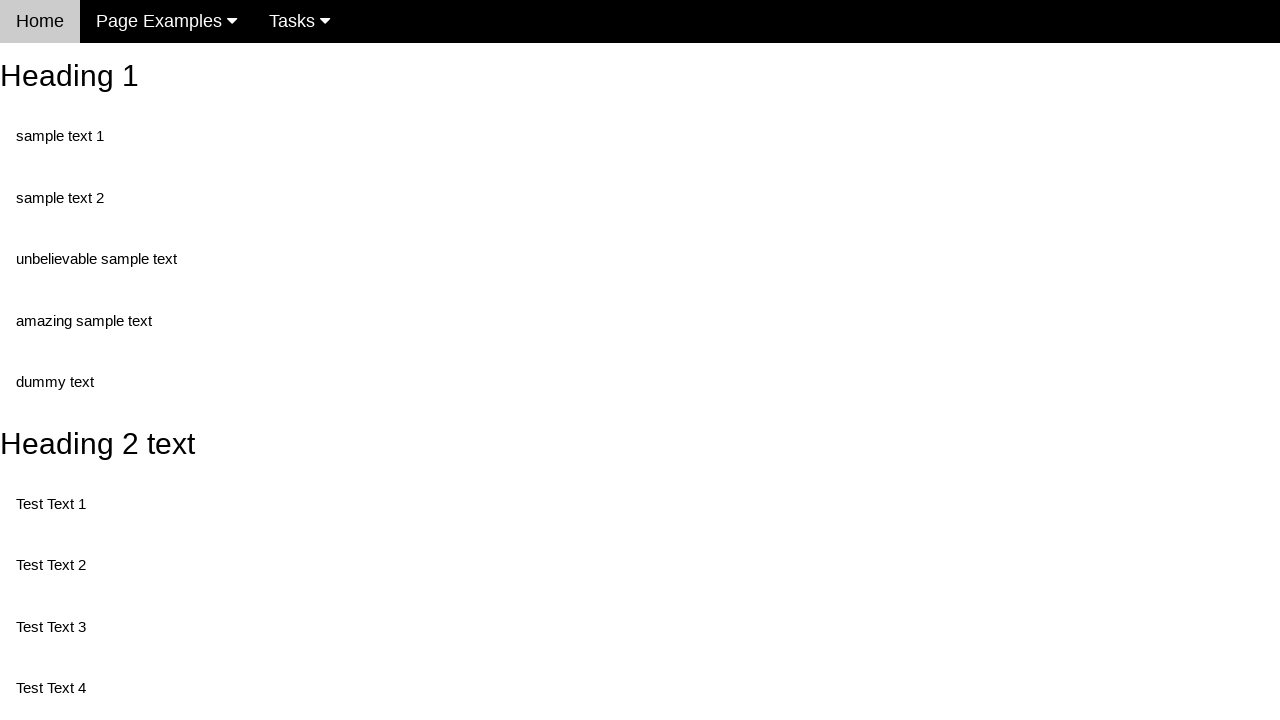

Retrieved text from element 3 with class 'test': 'Test Text 4'
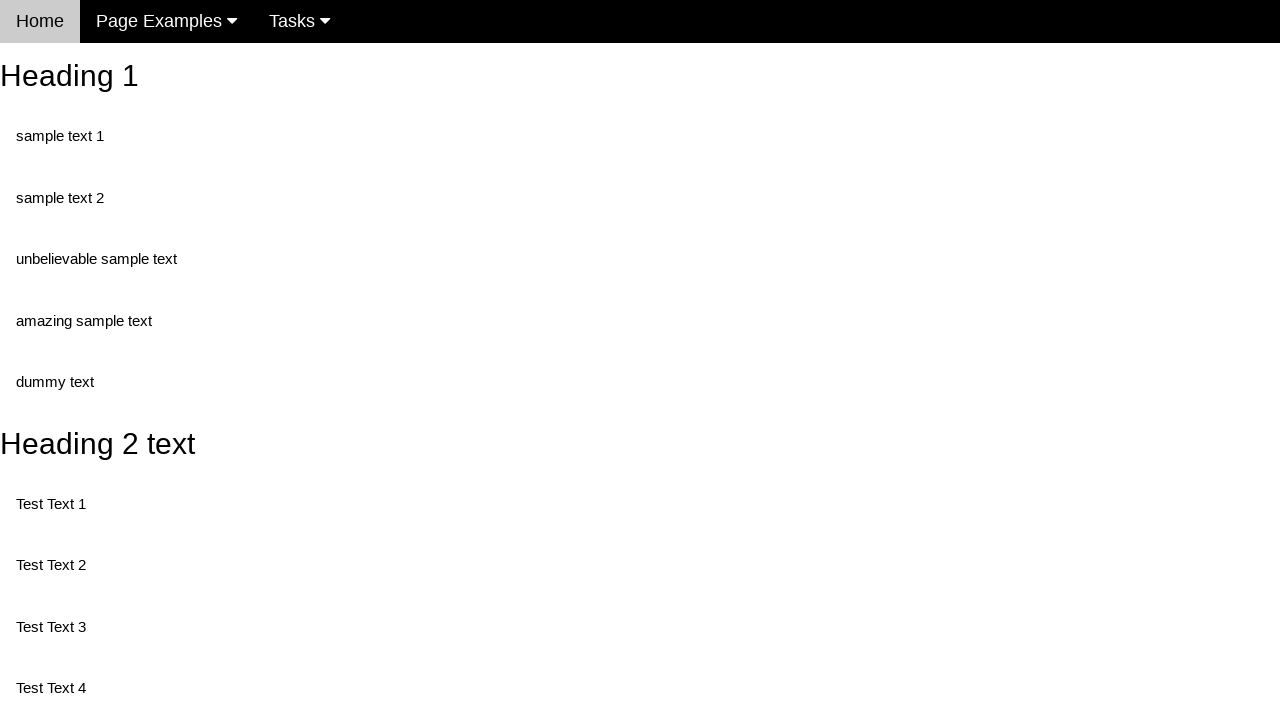

Retrieved text from element 4 with class 'test': 'Test Text 5'
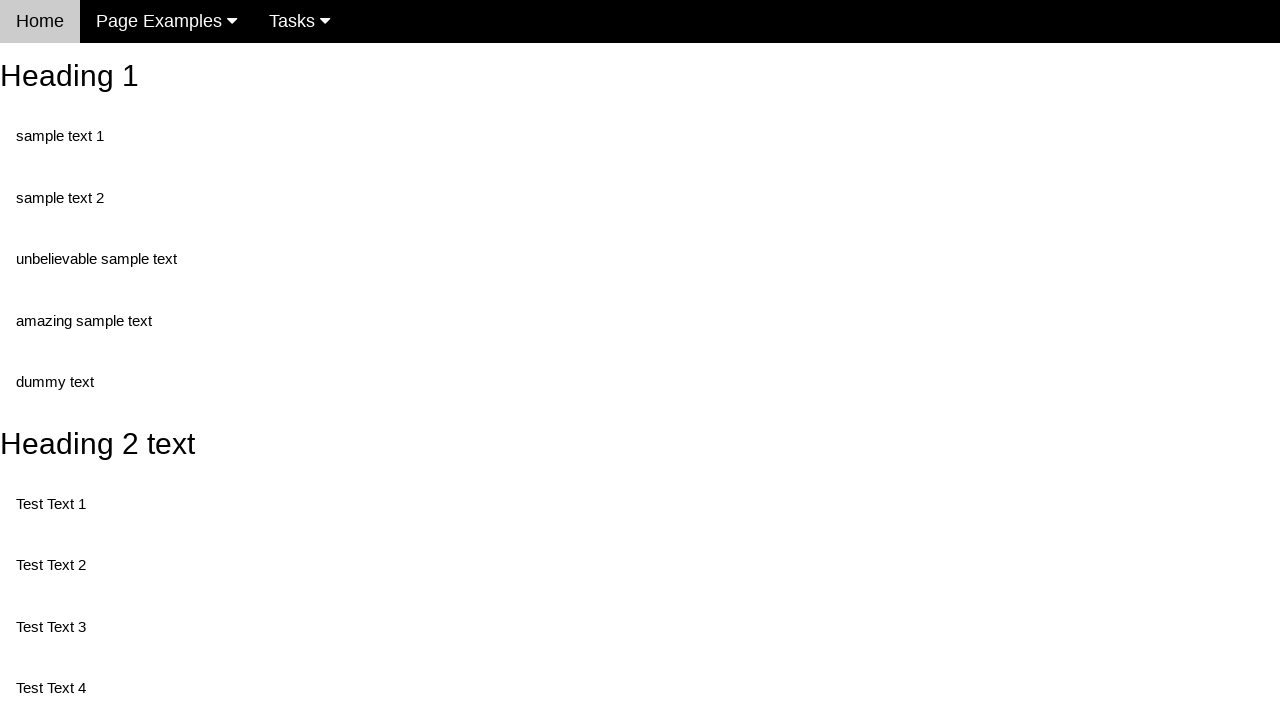

Retrieved text from element 5 with class 'test': 'Test Text 6'
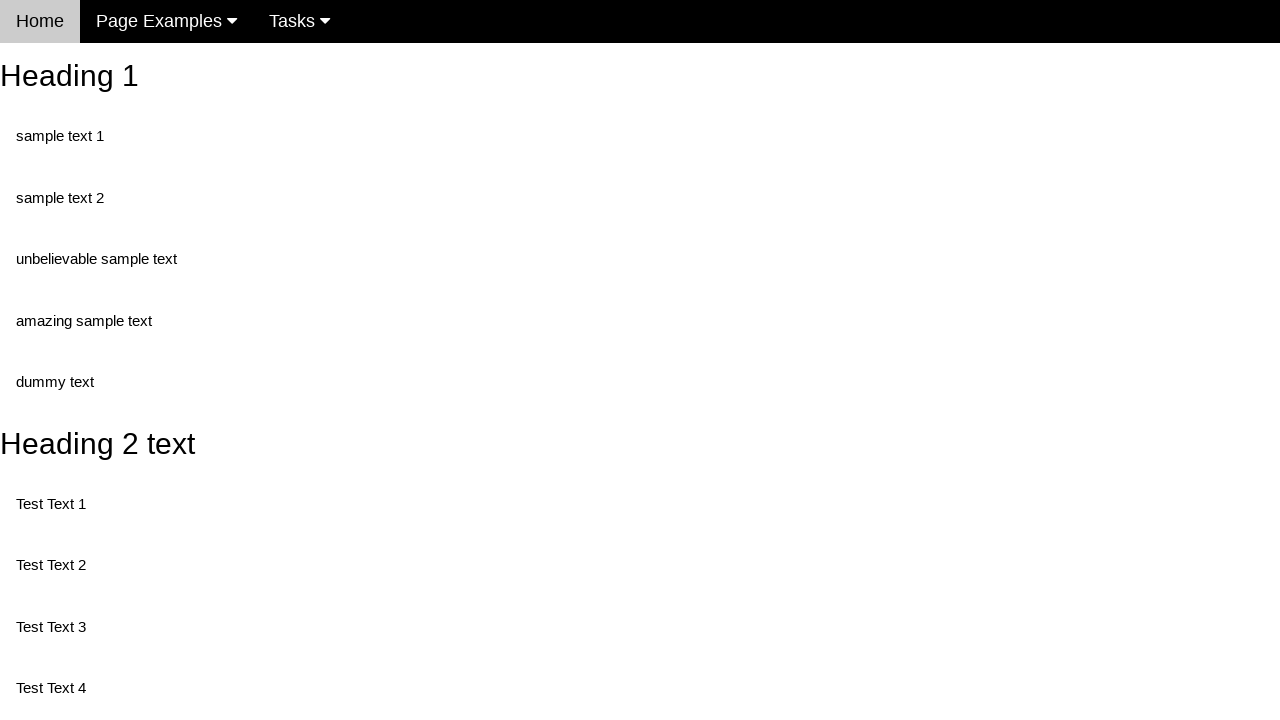

Retrieved text from third element with class 'test': 'Test Text 4'
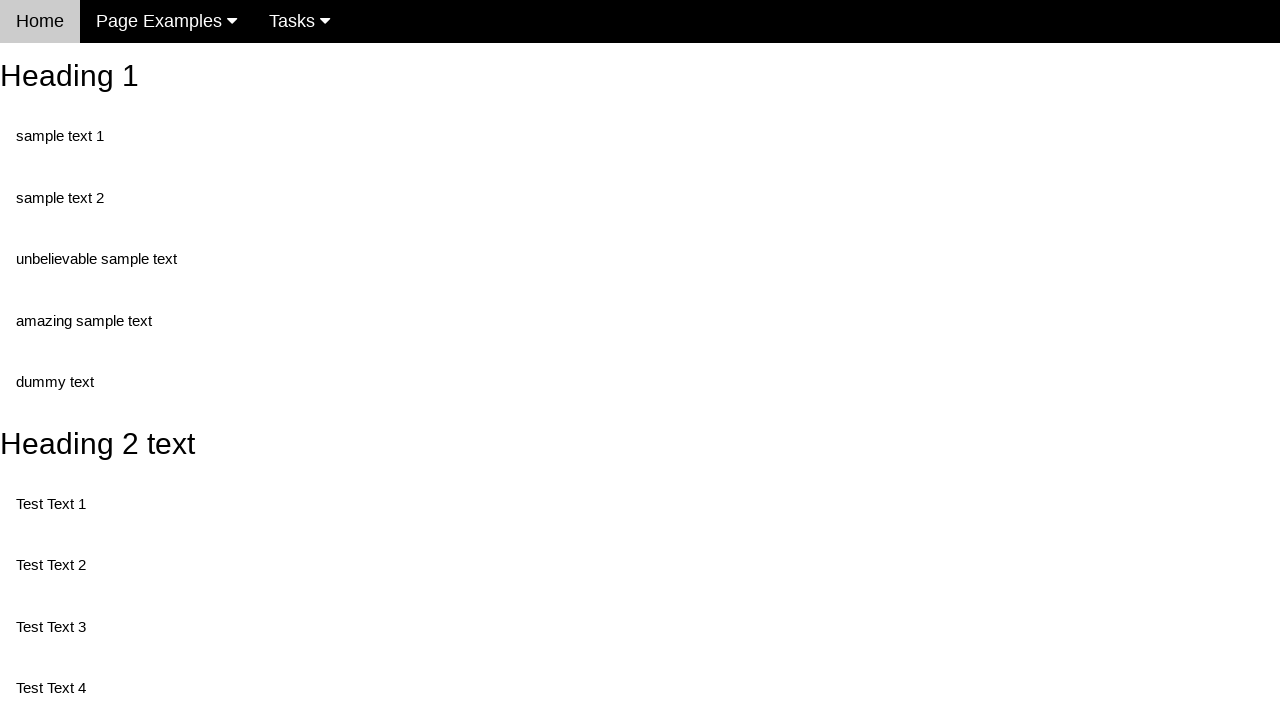

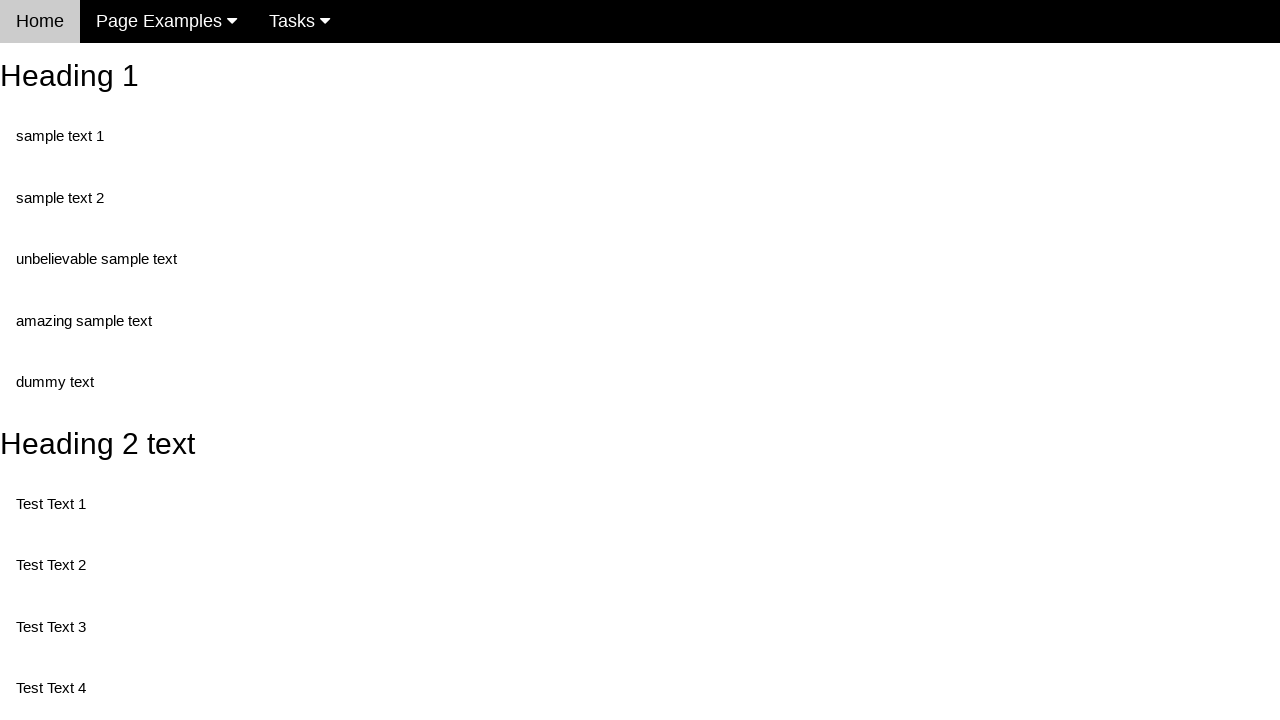